Tests radio button functionality by selecting a random radio button from a group and verifying it becomes selected

Starting URL: https://codenboxautomationlab.com/practice/

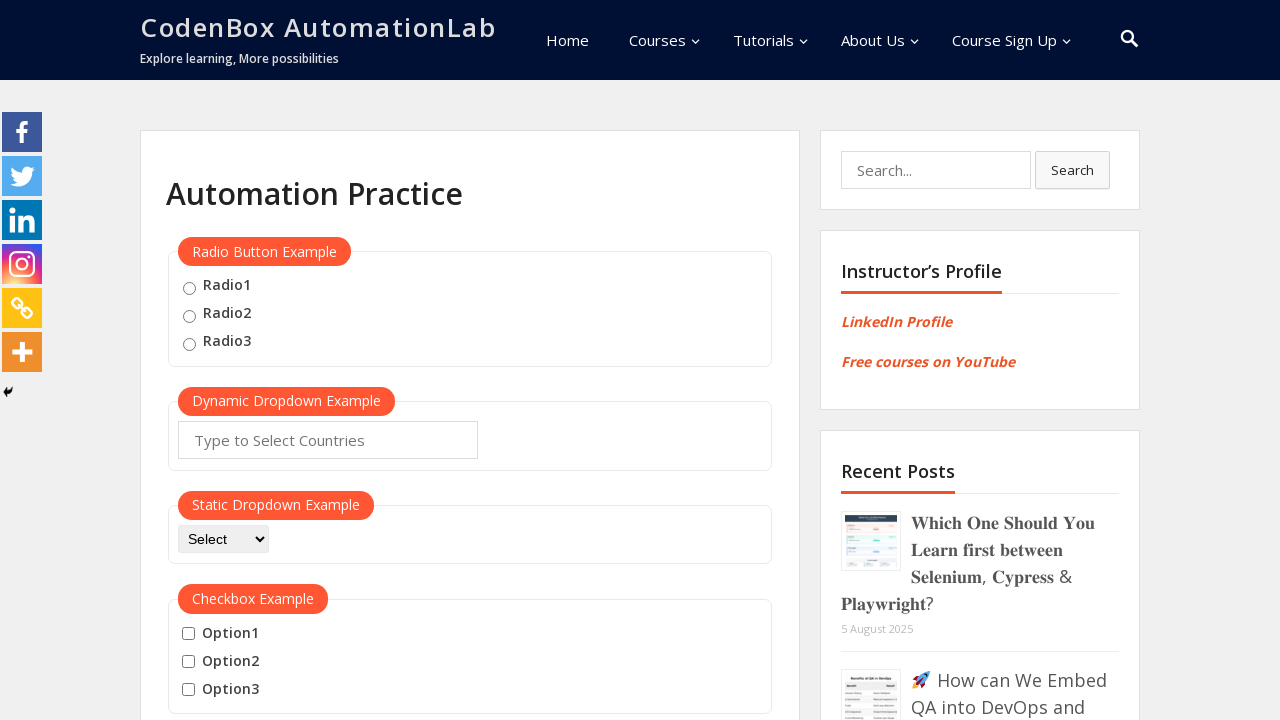

Waited for radio button section to load
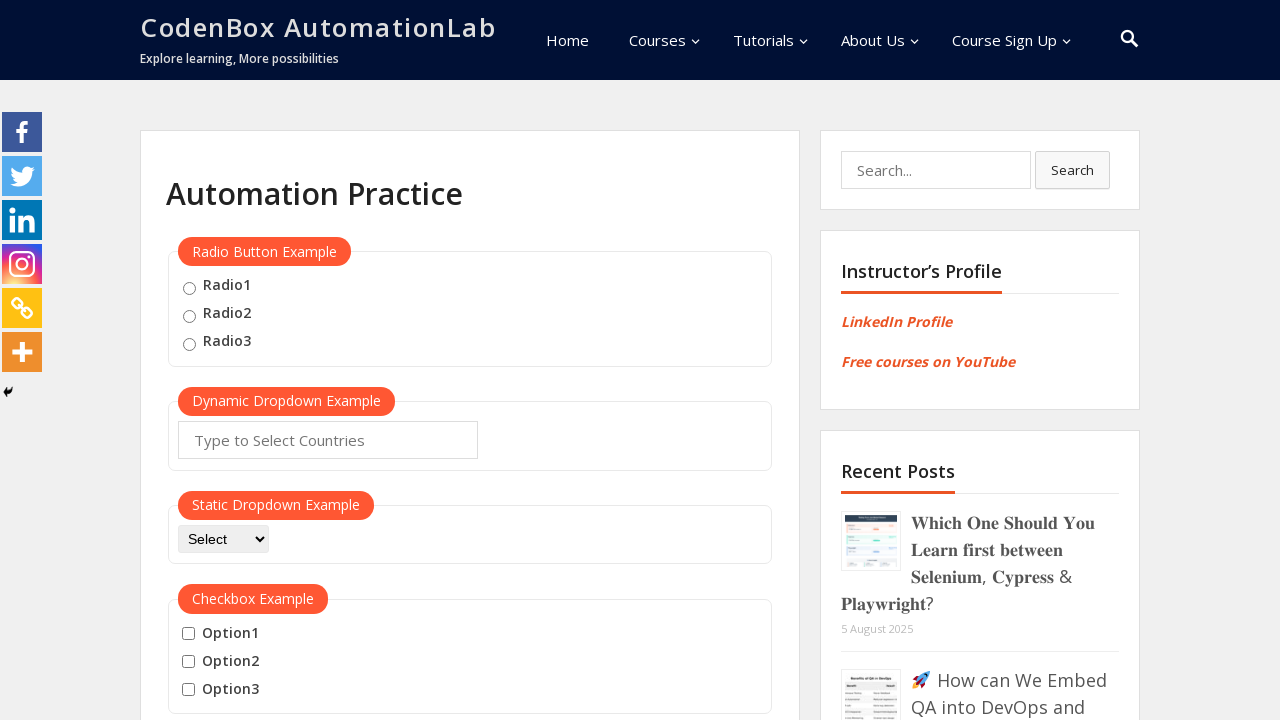

Located all radio buttons in the section
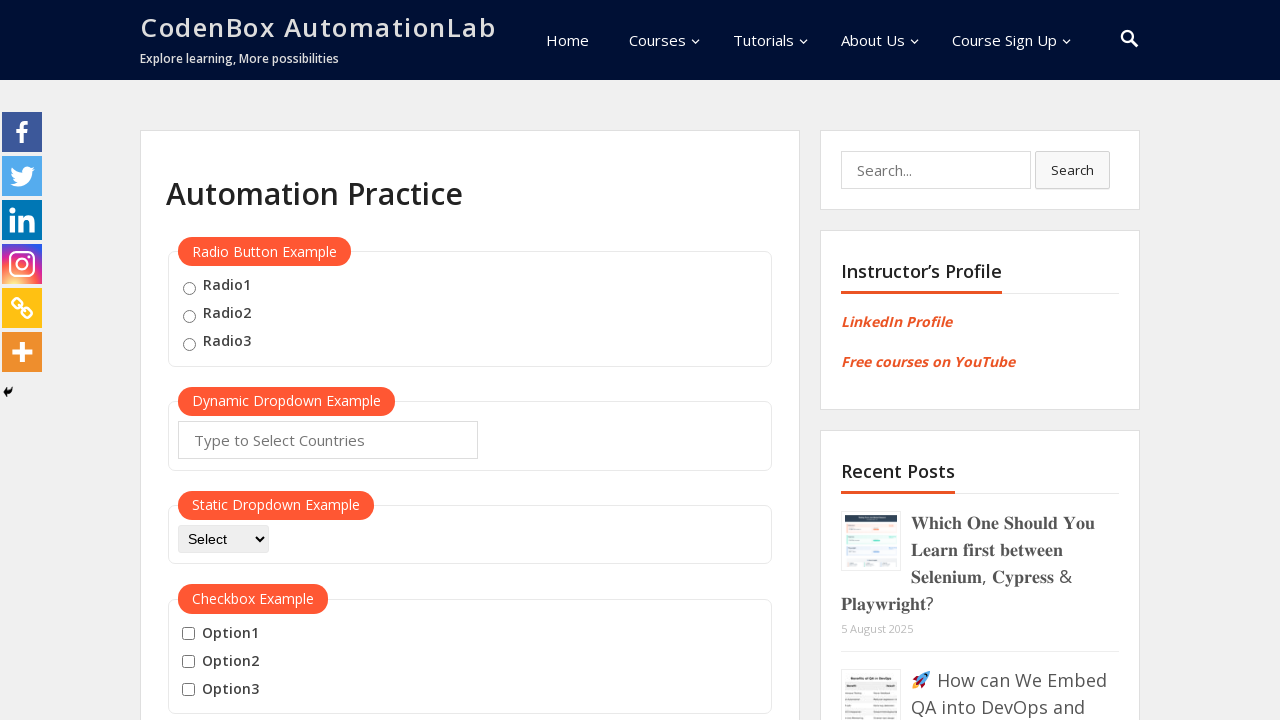

Clicked the second radio button in the group at (189, 316) on #radio-btn-example input[type='radio'] >> nth=1
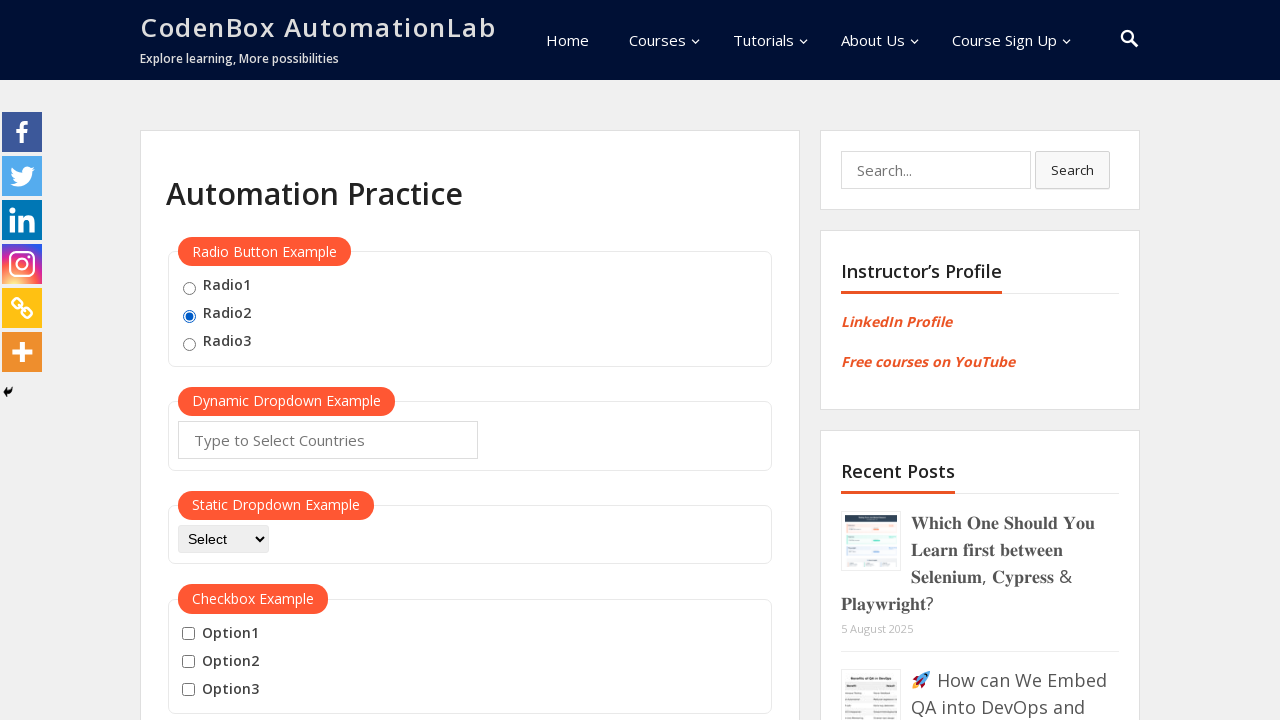

Verified that the second radio button is selected
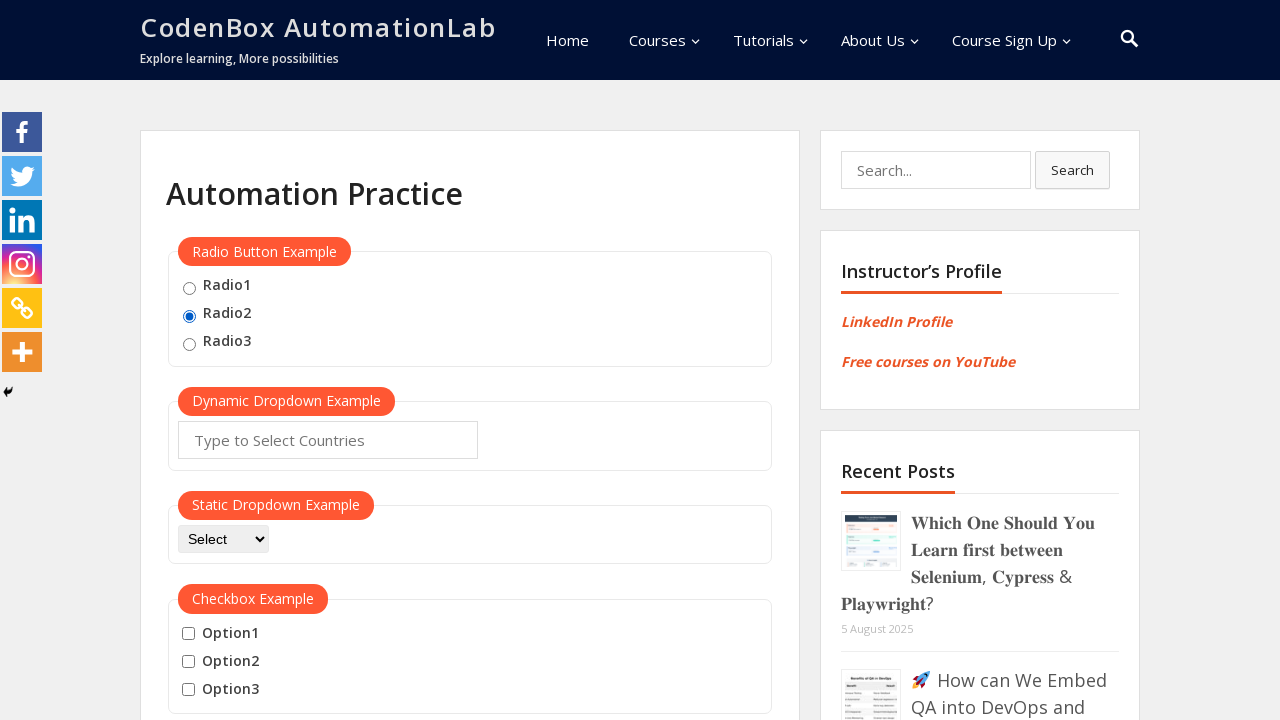

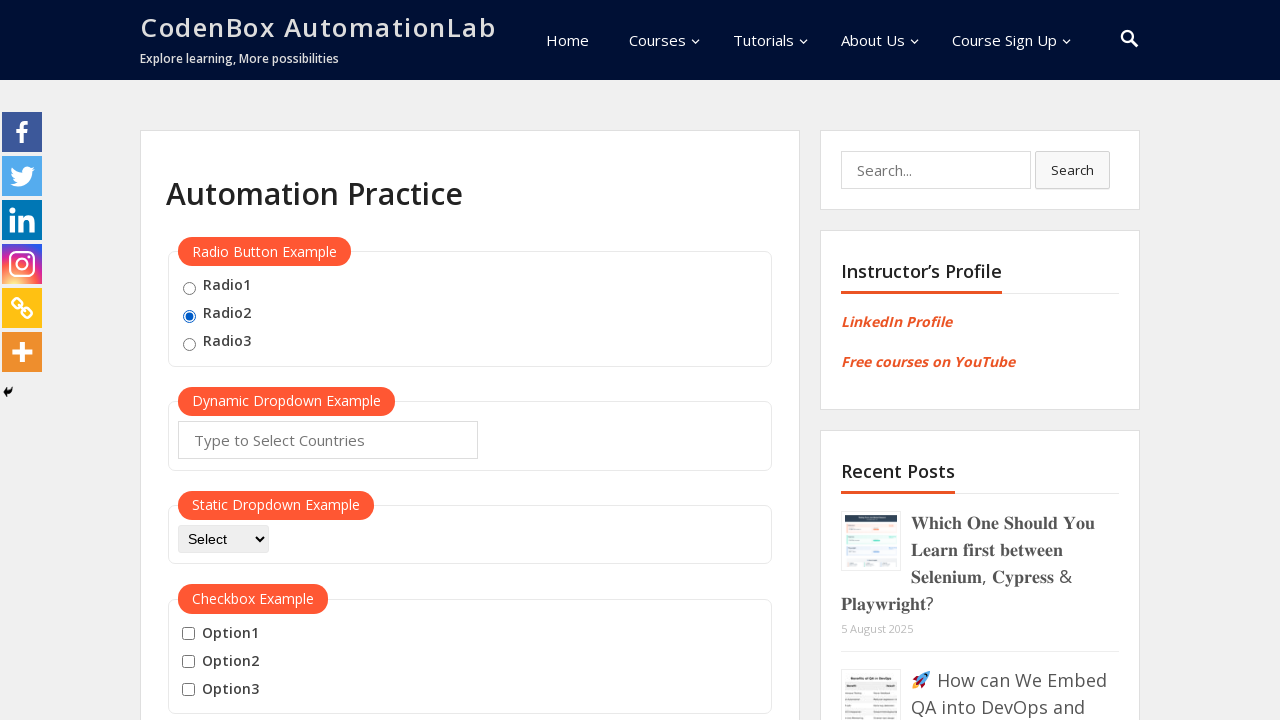